Tests checkbox functionality by verifying initial state, clicking a Senior Citizen Discount checkbox, and confirming the selection state changes

Starting URL: https://rahulshettyacademy.com/dropdownsPractise/

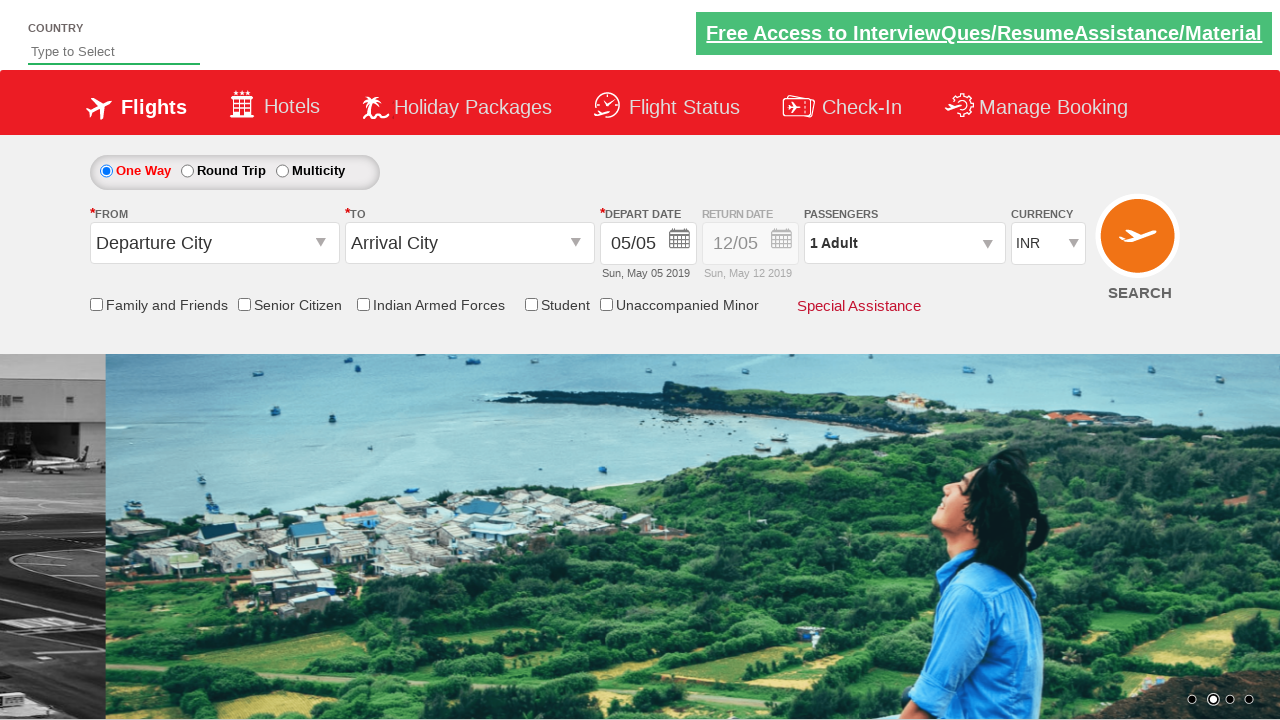

Checked initial state of Senior Citizen Discount checkbox
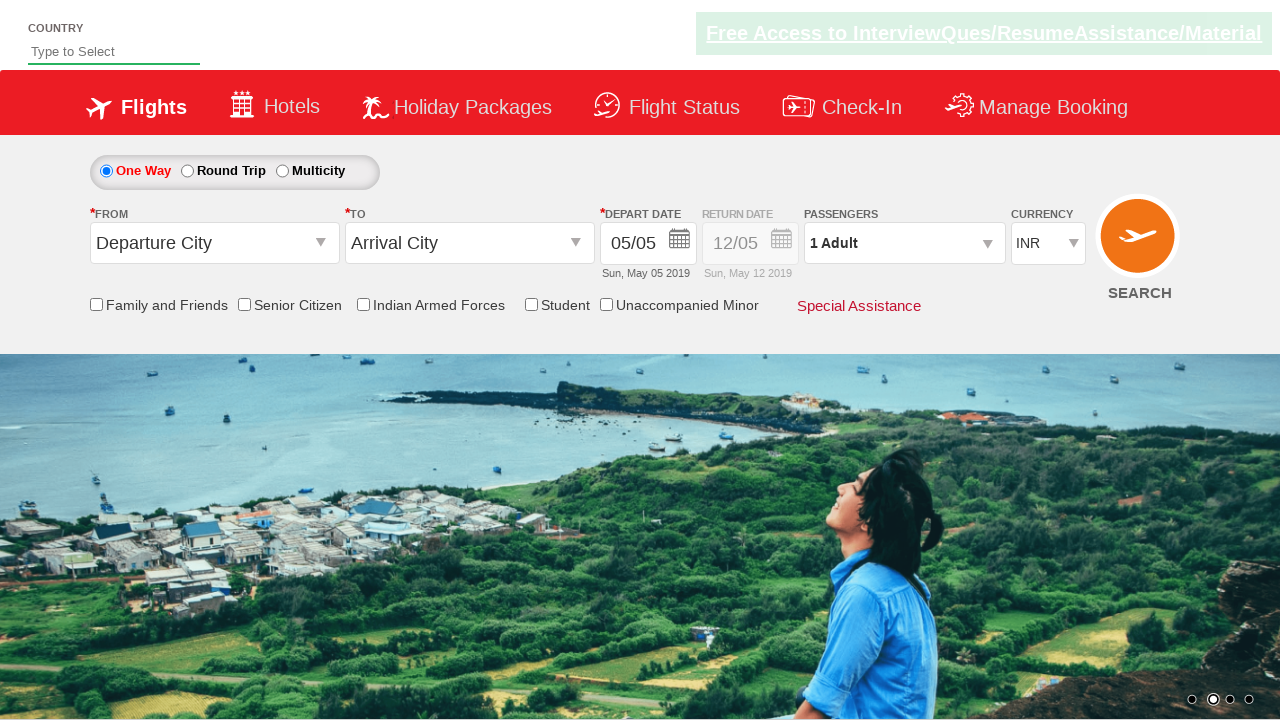

Verified Senior Citizen Discount checkbox is initially unchecked
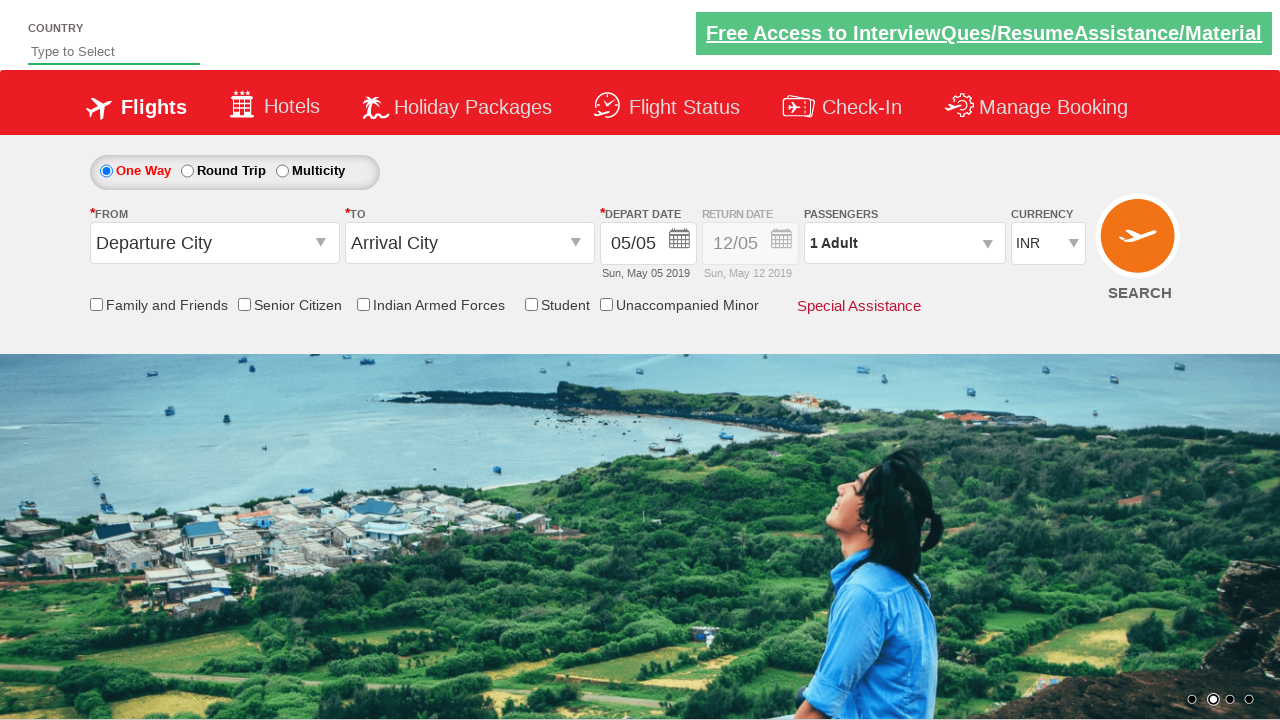

Clicked on Senior Citizen Discount checkbox at (244, 304) on input[id*='SeniorCitizenDiscount']
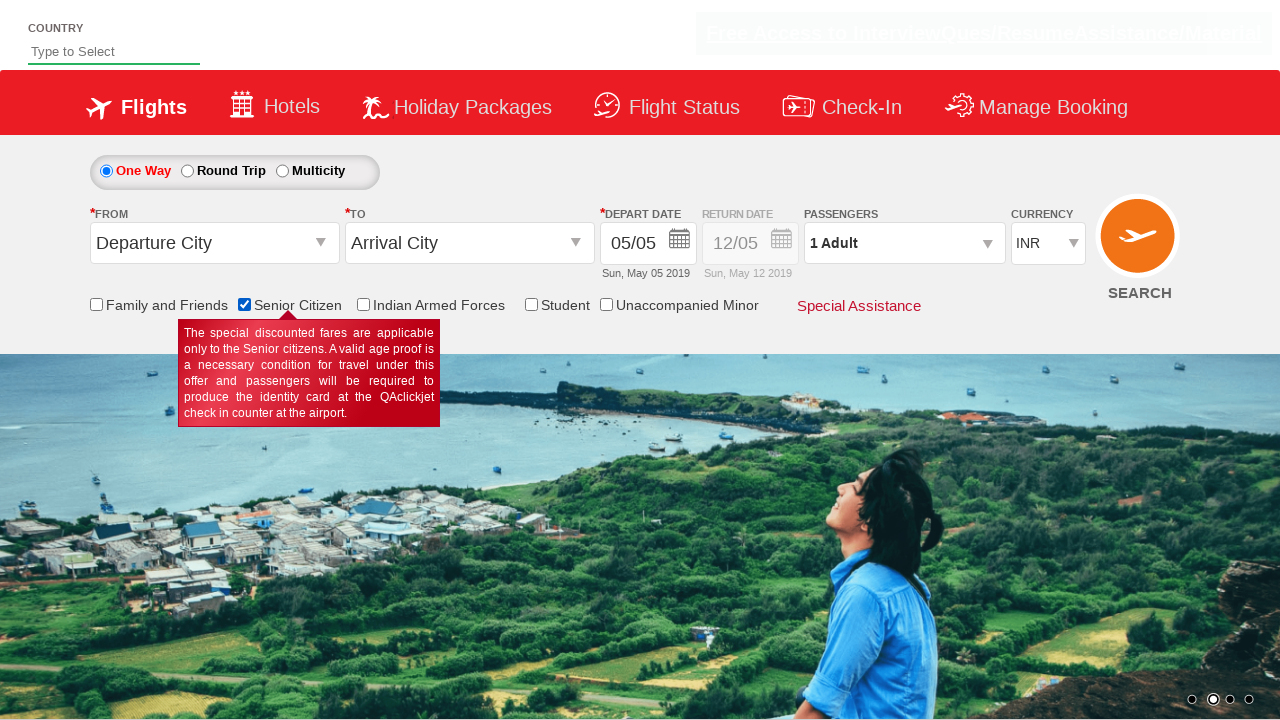

Checked final state of Senior Citizen Discount checkbox
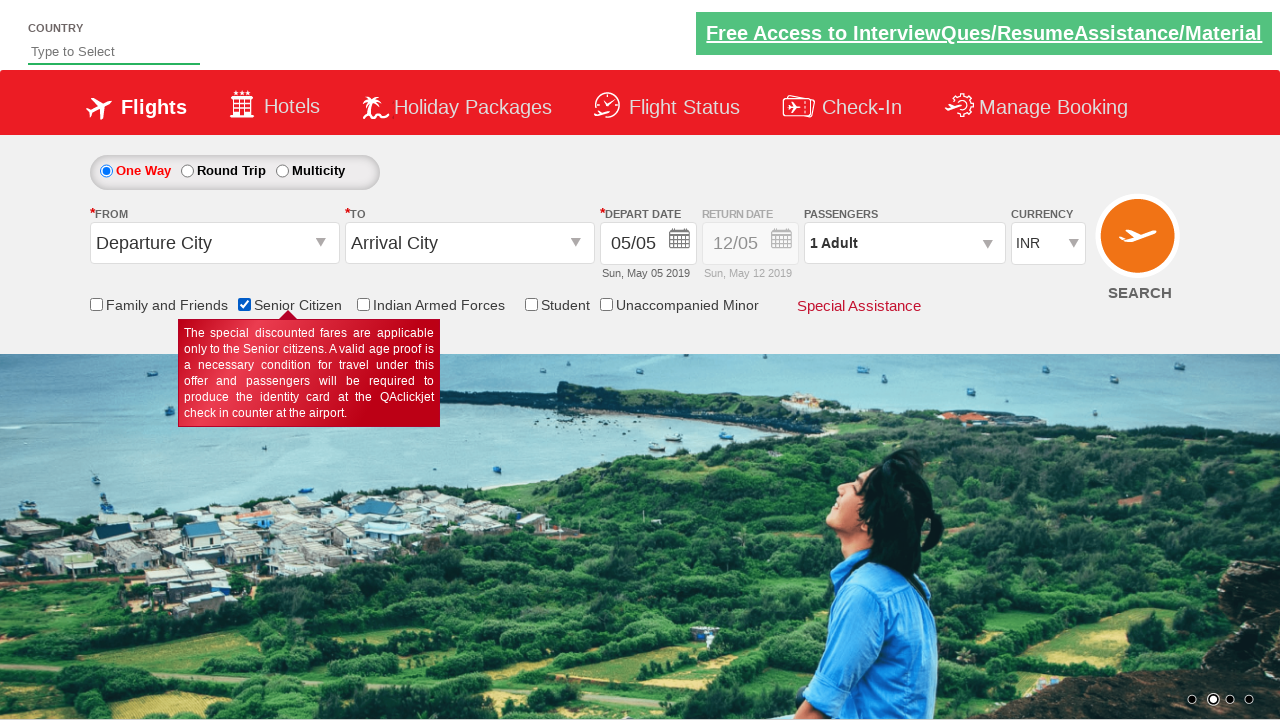

Verified Senior Citizen Discount checkbox is now checked
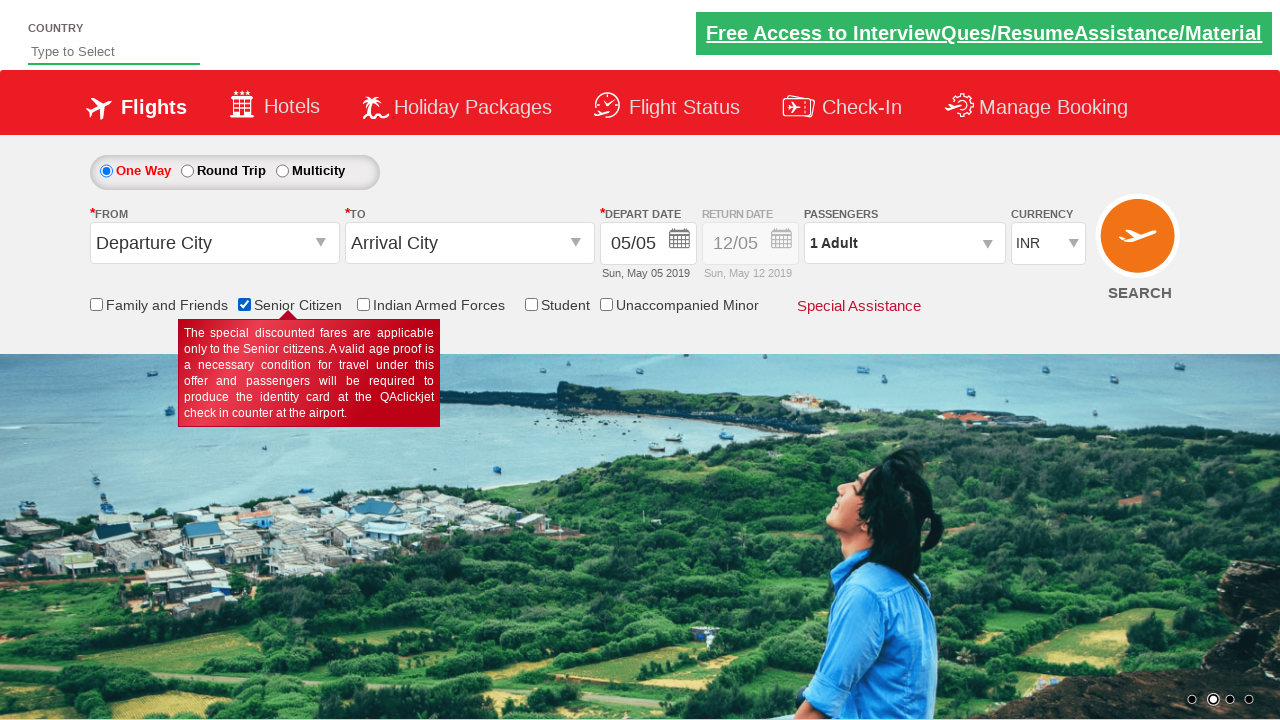

Counted total checkboxes on page: 6
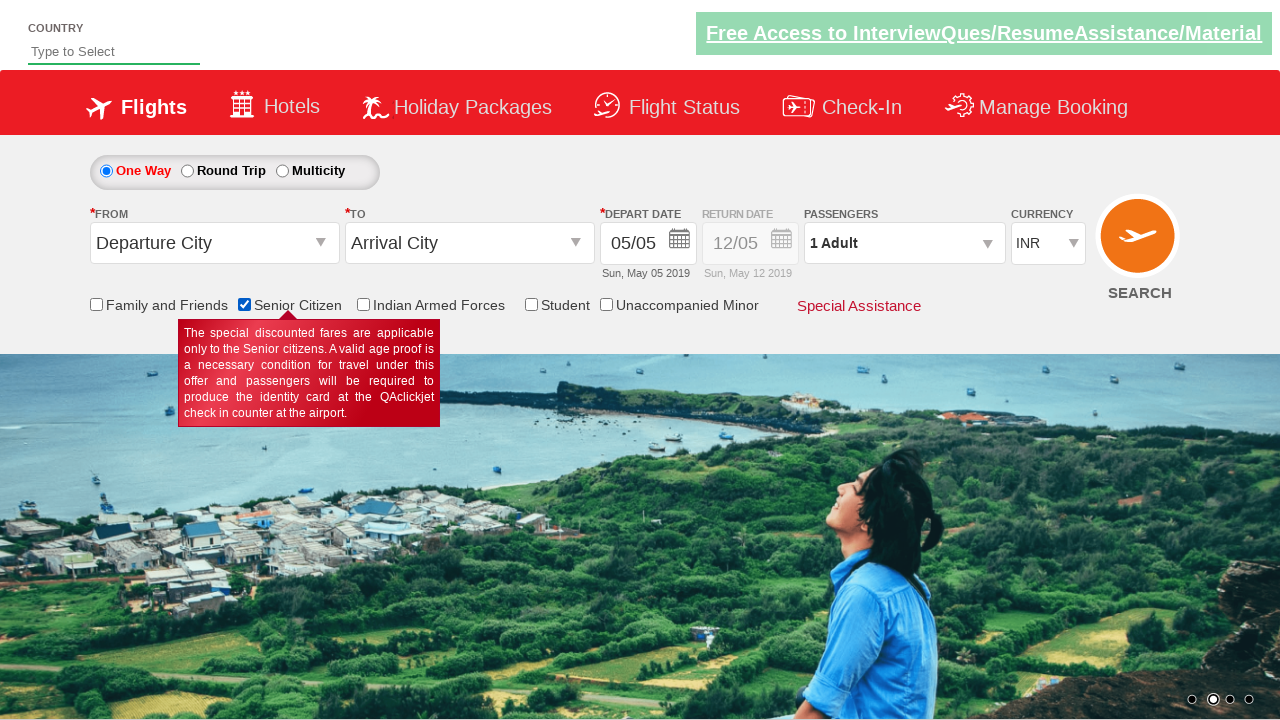

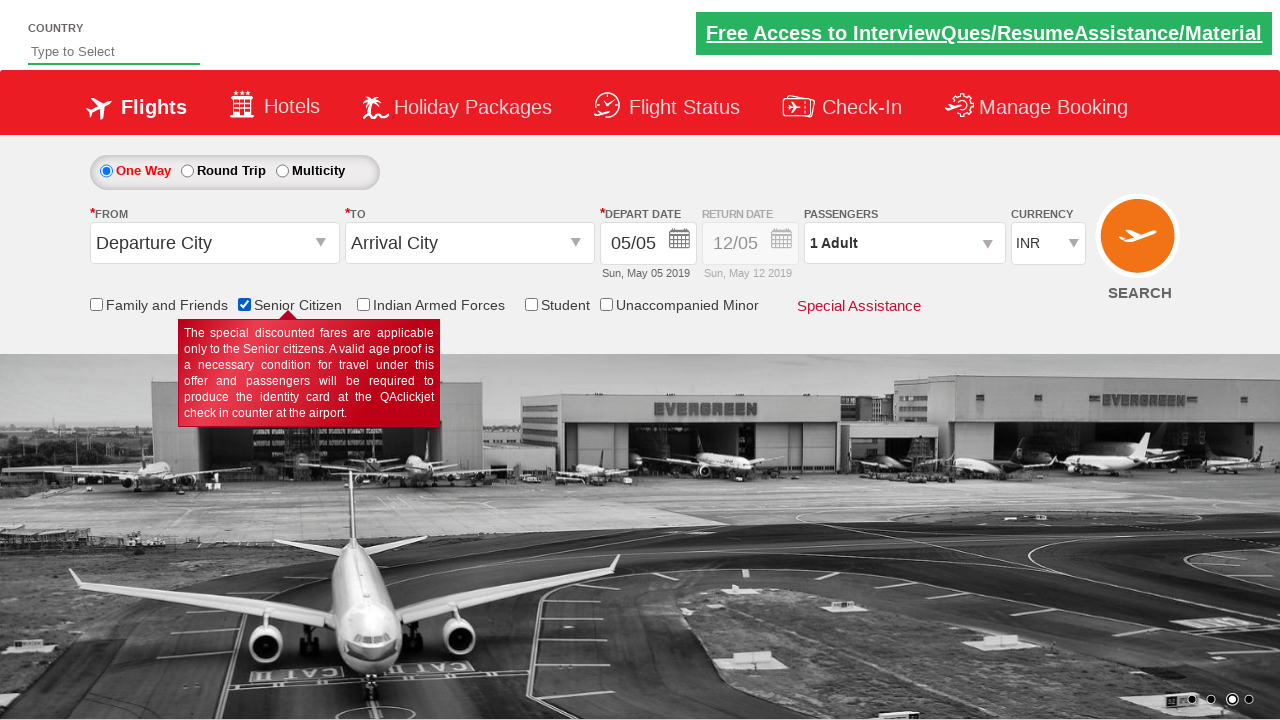